Tests that clicking the Email column header sorts the table data in ascending alphabetical order.

Starting URL: http://the-internet.herokuapp.com/tables

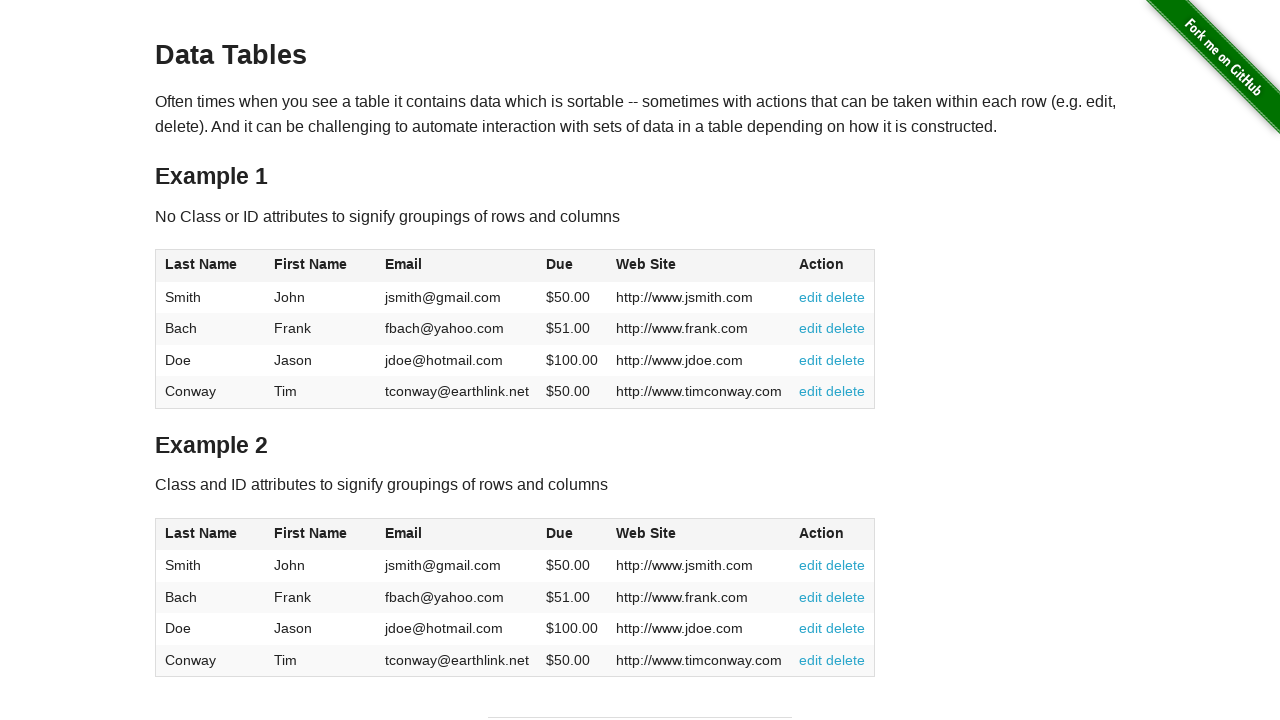

Clicked Email column header to sort table at (457, 266) on #table1 thead tr th:nth-of-type(3)
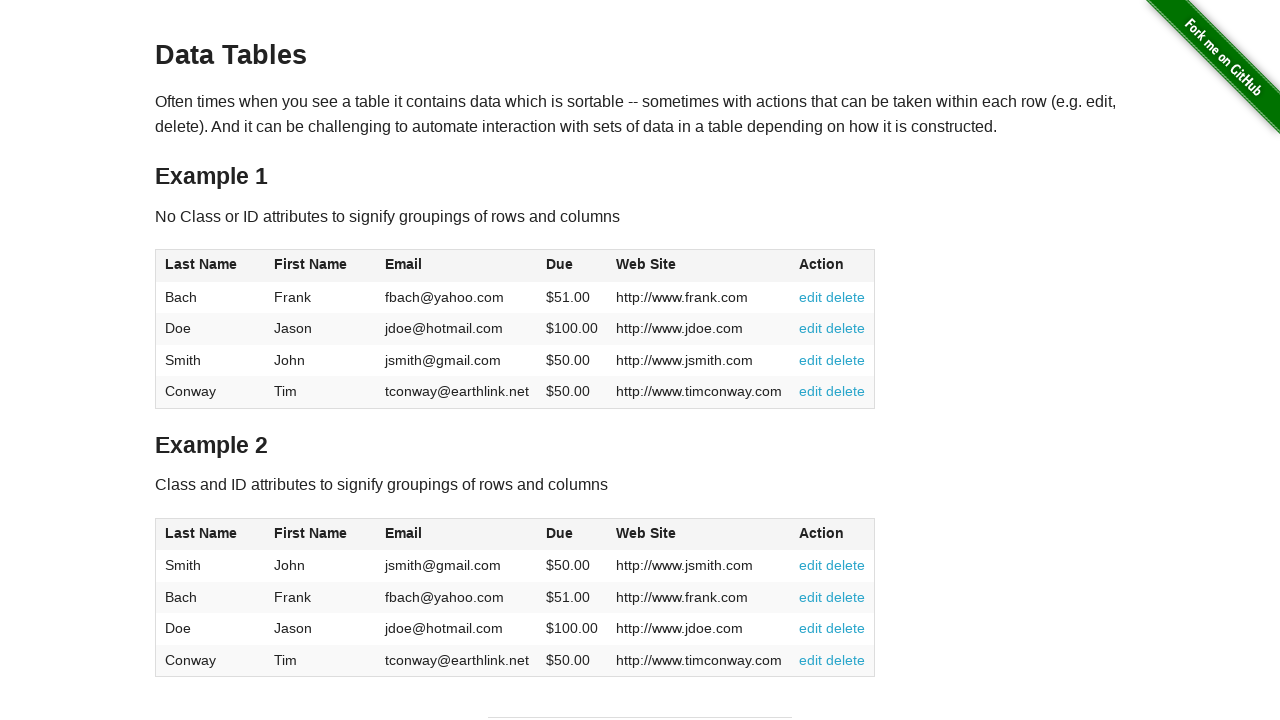

Table data loaded after sorting by Email column
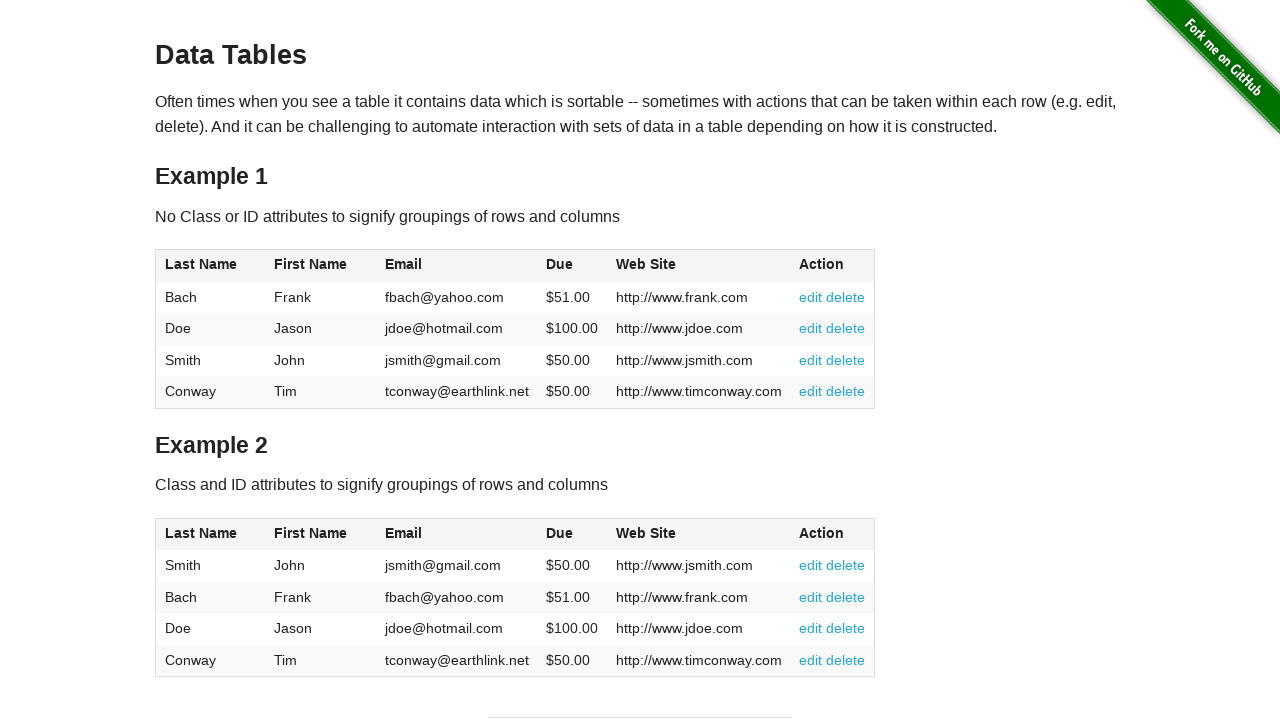

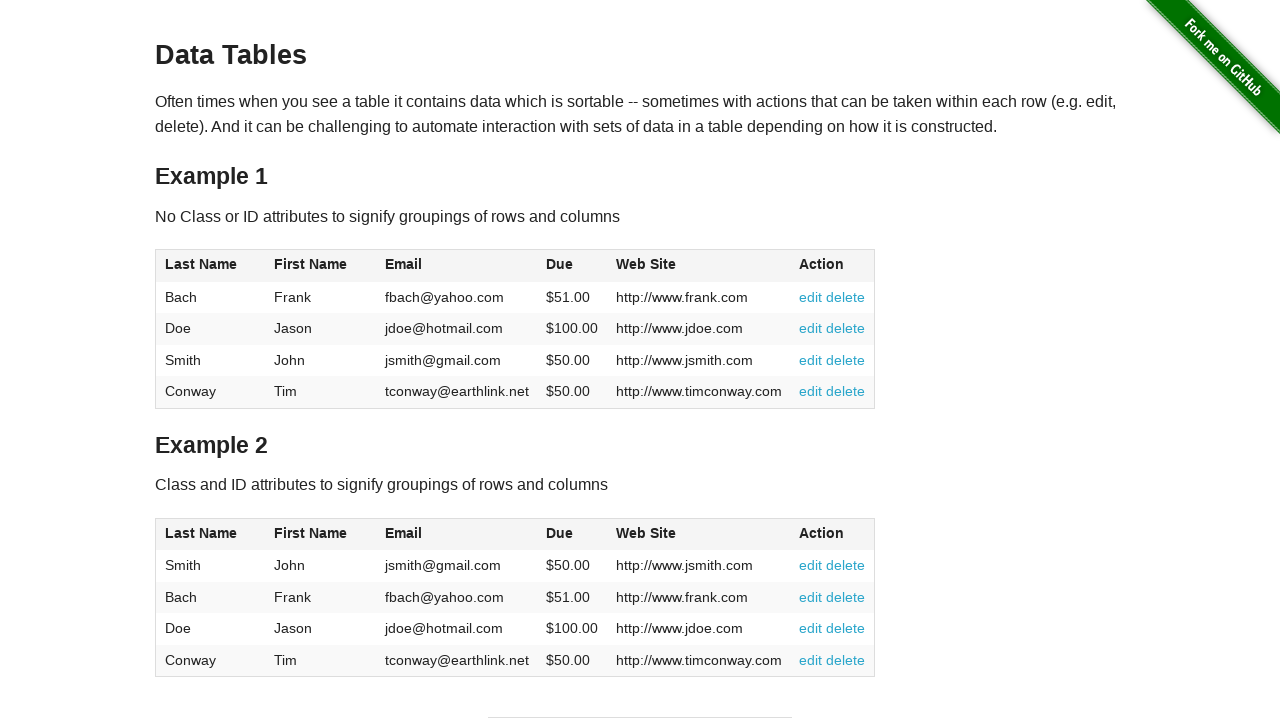